Solves a math problem on the page by calculating a formula, entering the answer, selecting checkboxes and radio buttons, then submitting the form

Starting URL: http://suninjuly.github.io/math.html

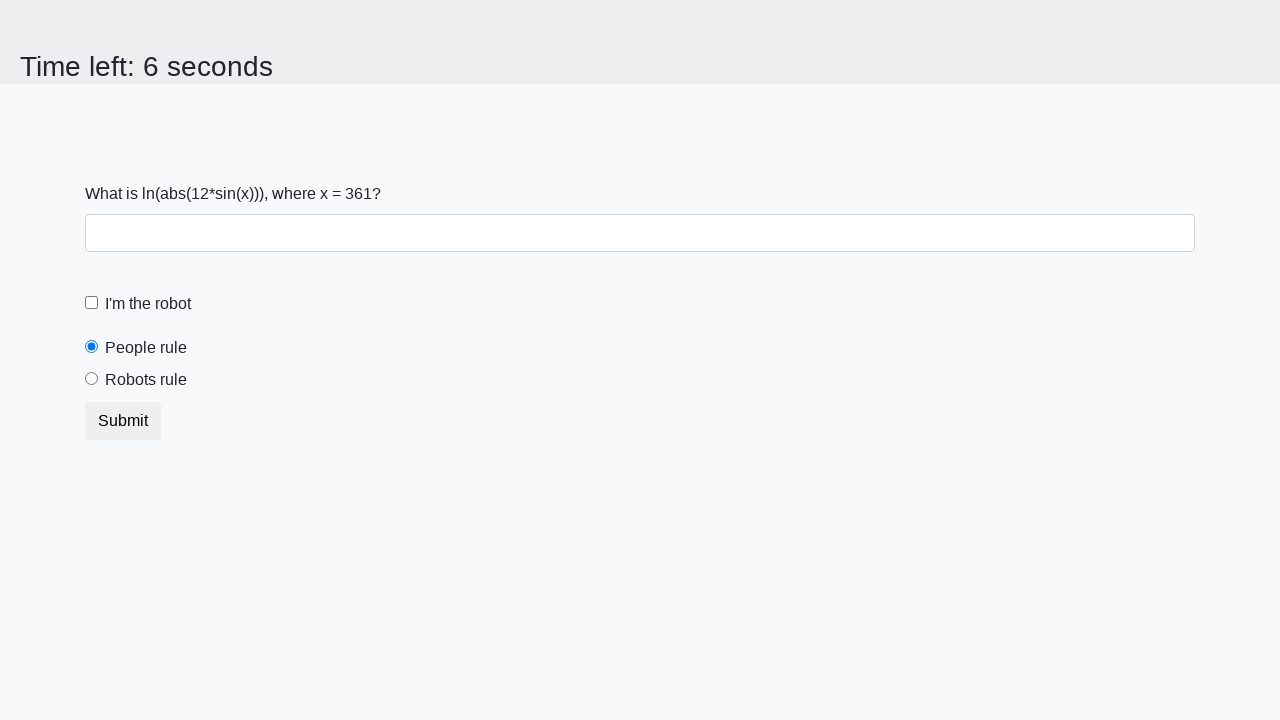

Retrieved the input value from the page
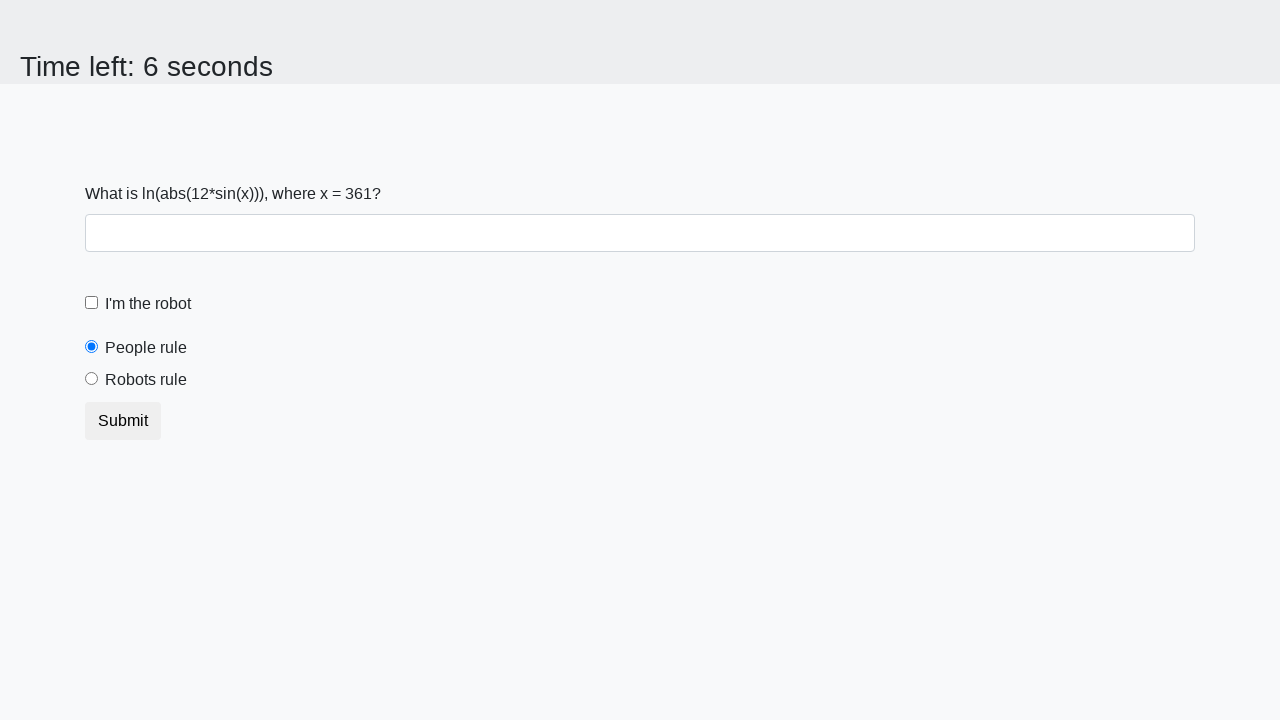

Calculated the formula result
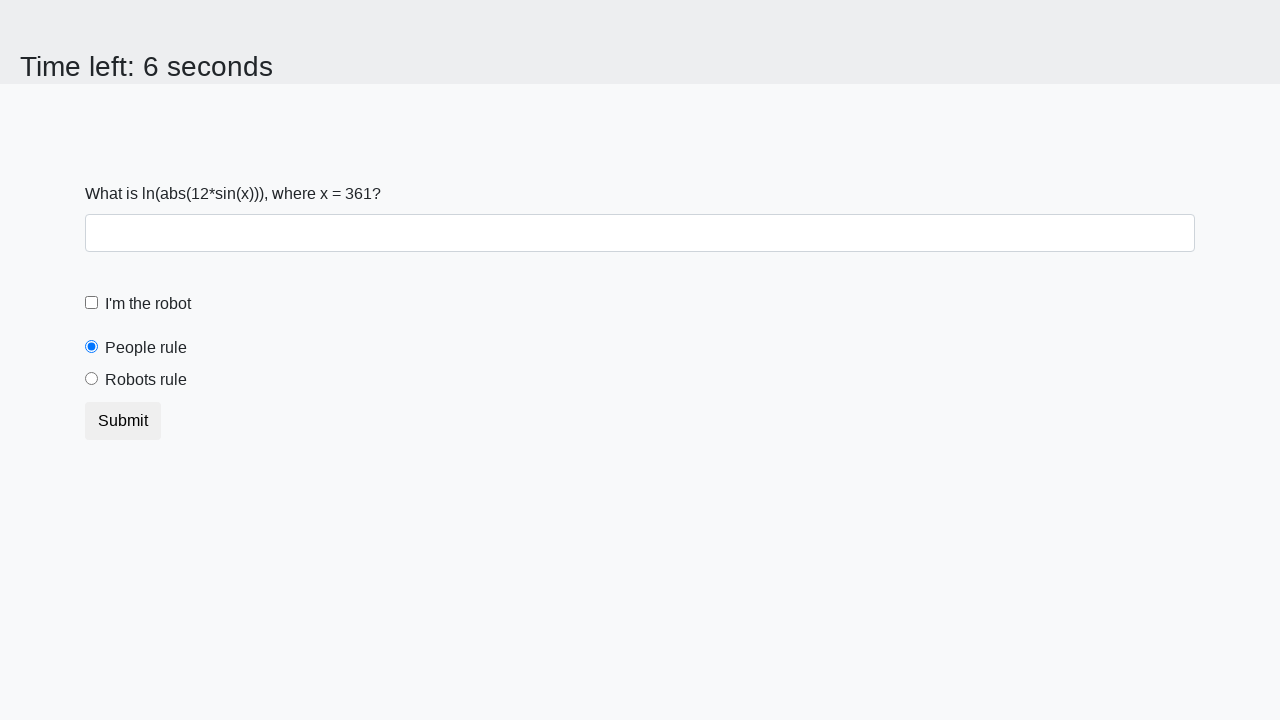

Entered the calculated answer in the answer field on #answer
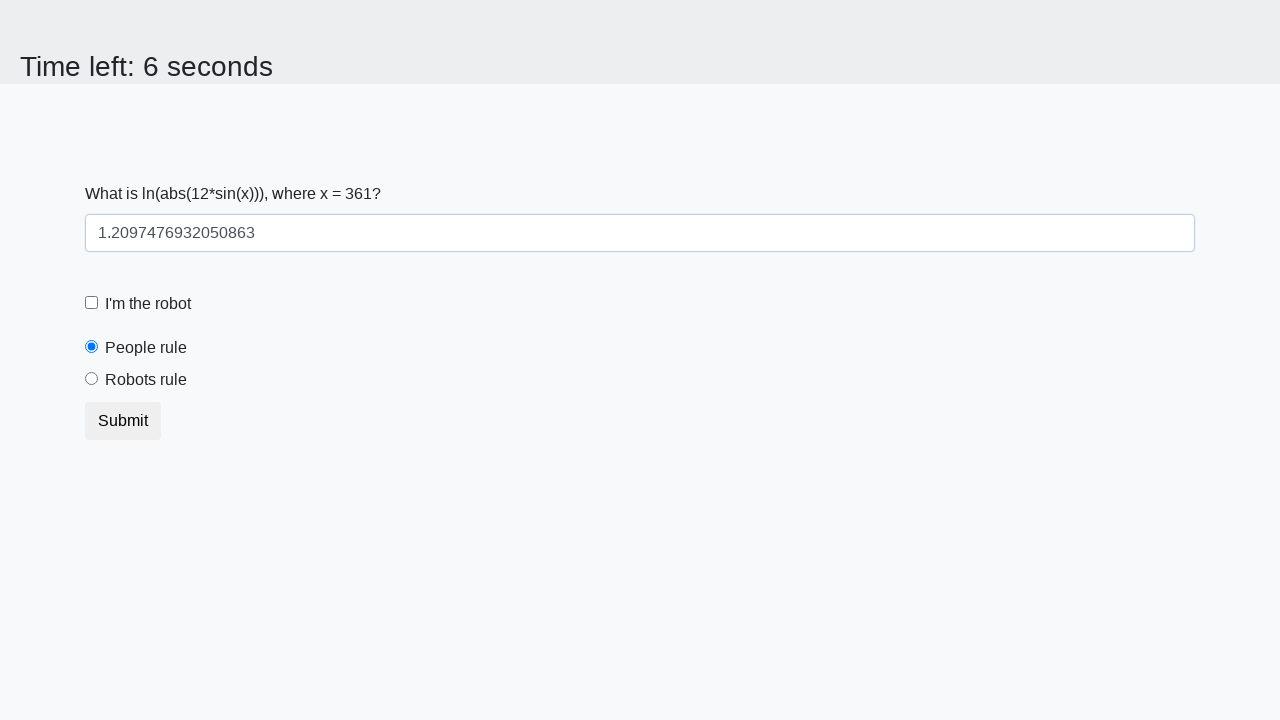

Checked the robot checkbox at (92, 303) on #robotCheckbox
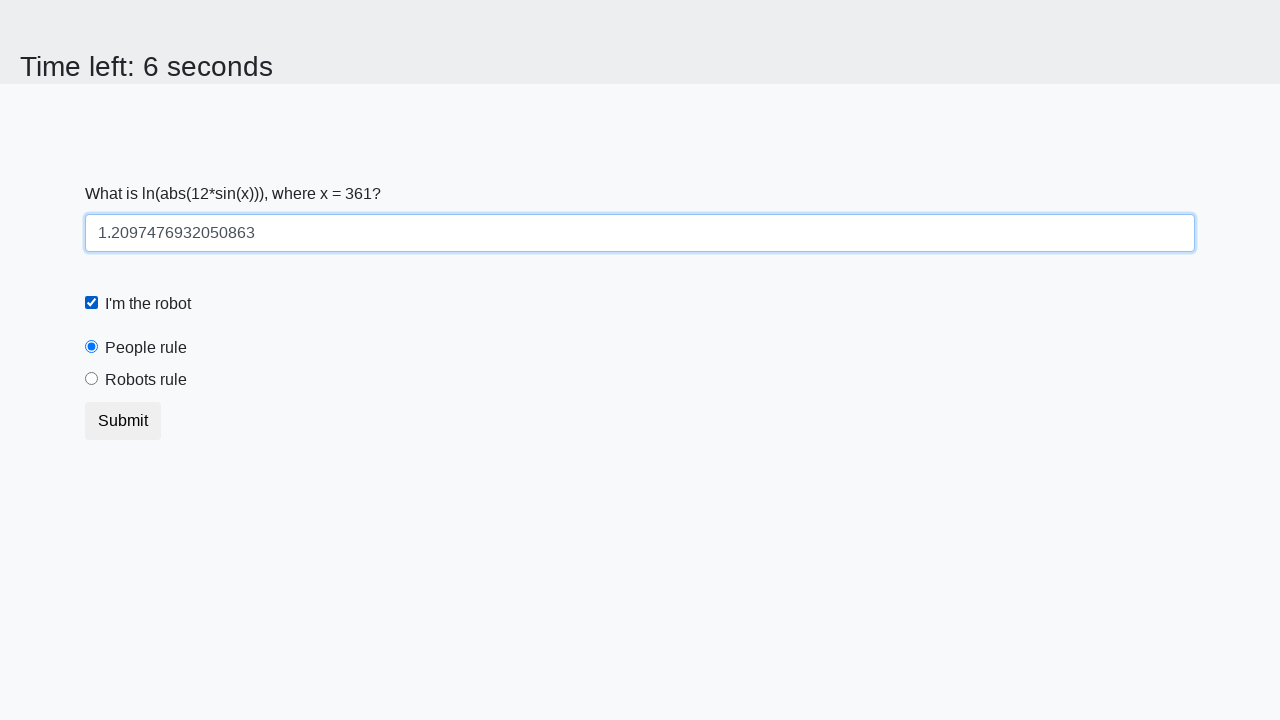

Selected the 'robots rule' radio button at (92, 379) on #robotsRule
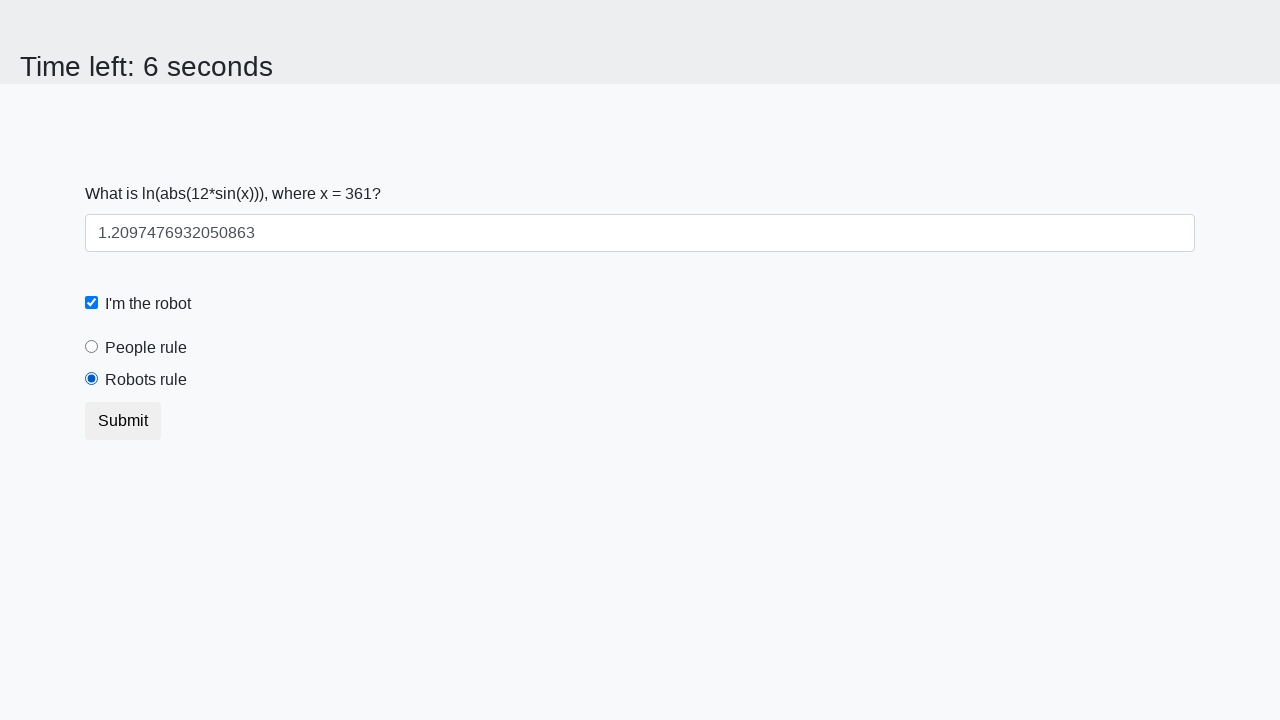

Clicked the submit button to complete the form at (123, 421) on button[type=submit]
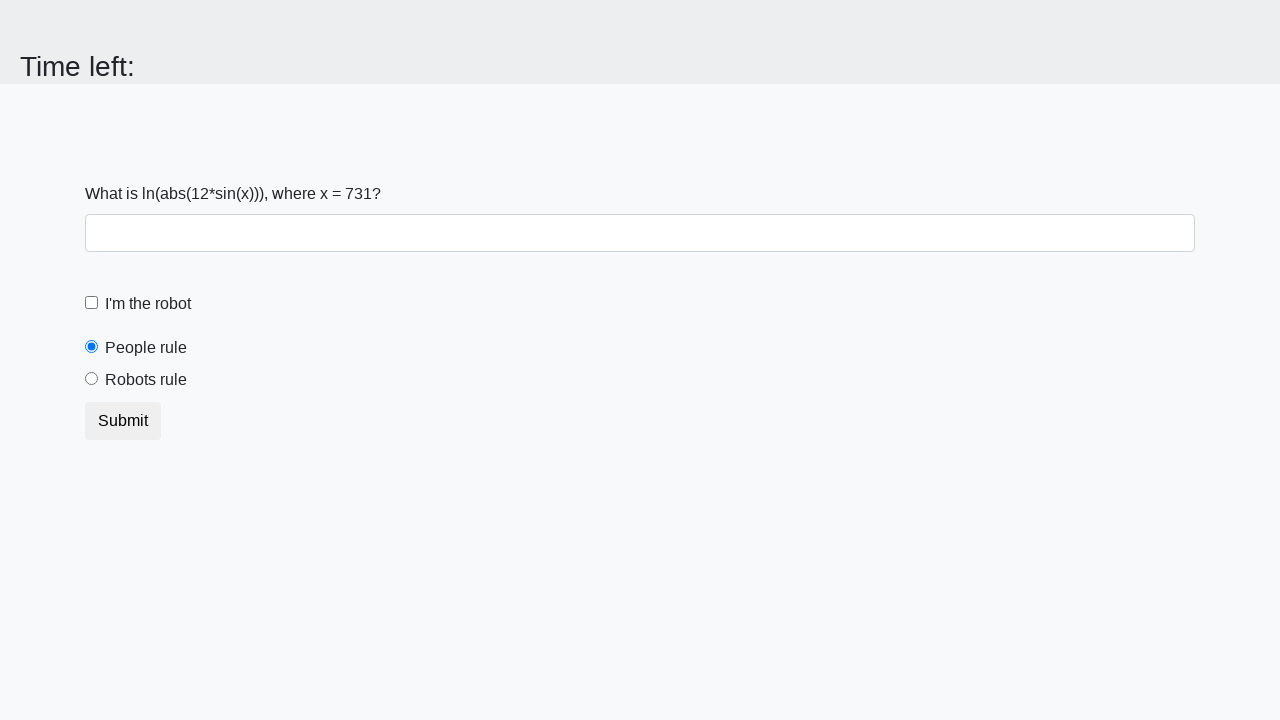

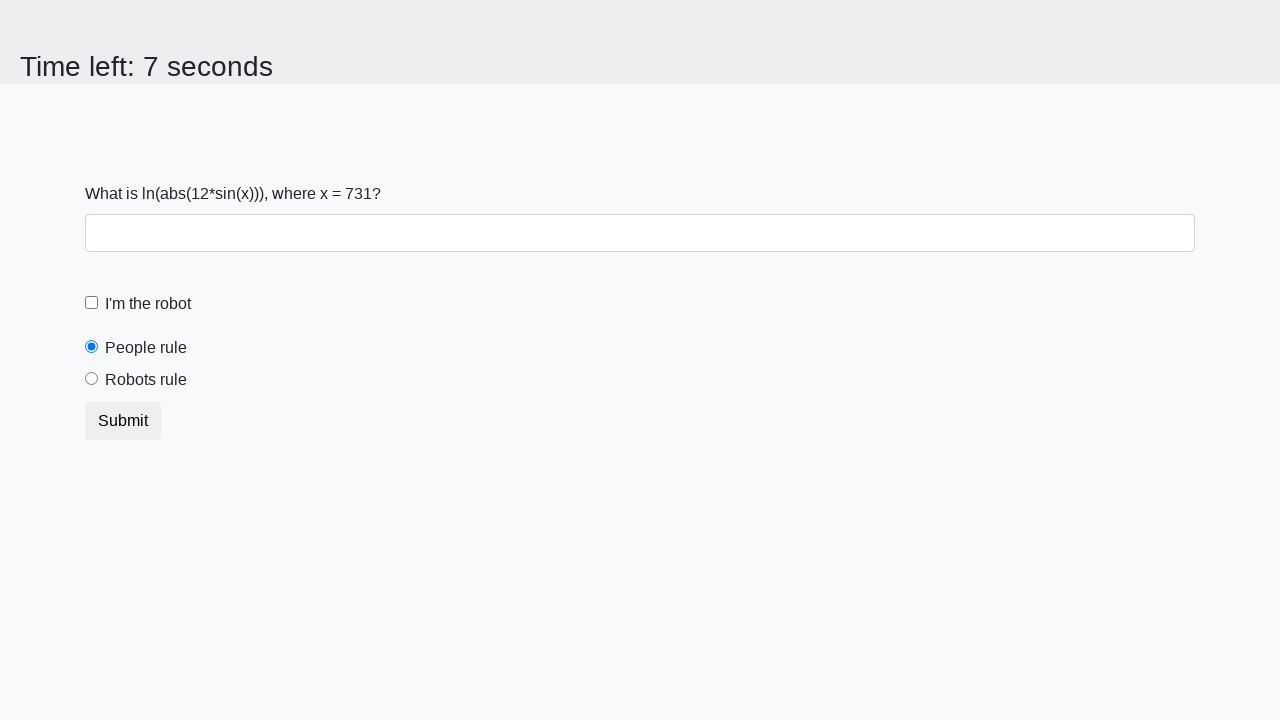